Tests adding a new todo item to a sample todo application by entering text in the input field and submitting it

Starting URL: https://lambdatest.github.io/sample-todo-app/

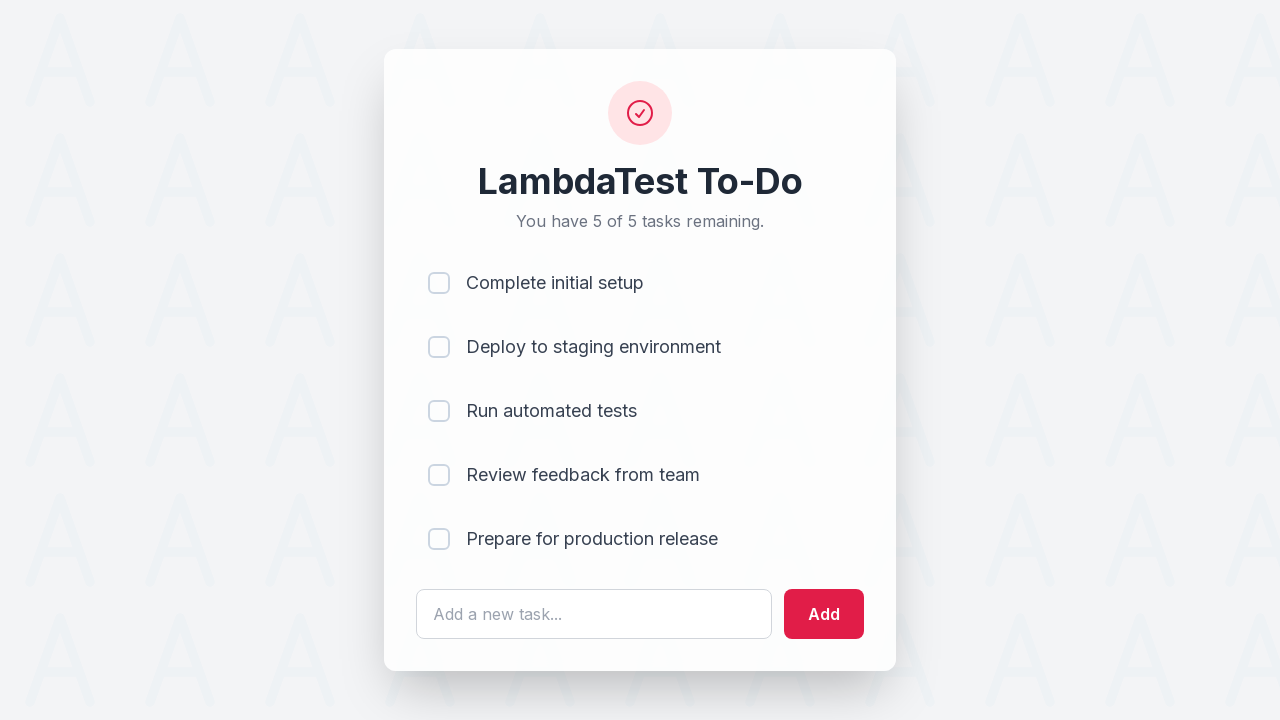

Filled todo input field with 'Learn Selenium' on #sampletodotext
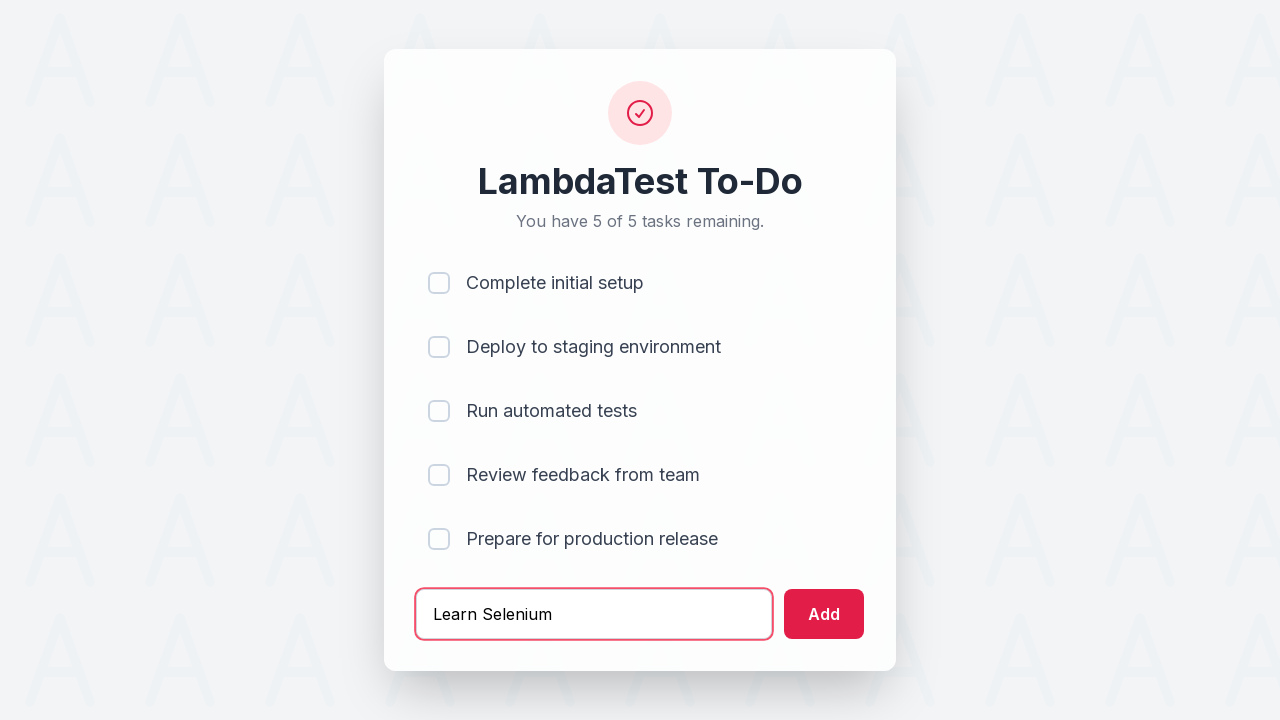

Pressed Enter to submit the todo item on #sampletodotext
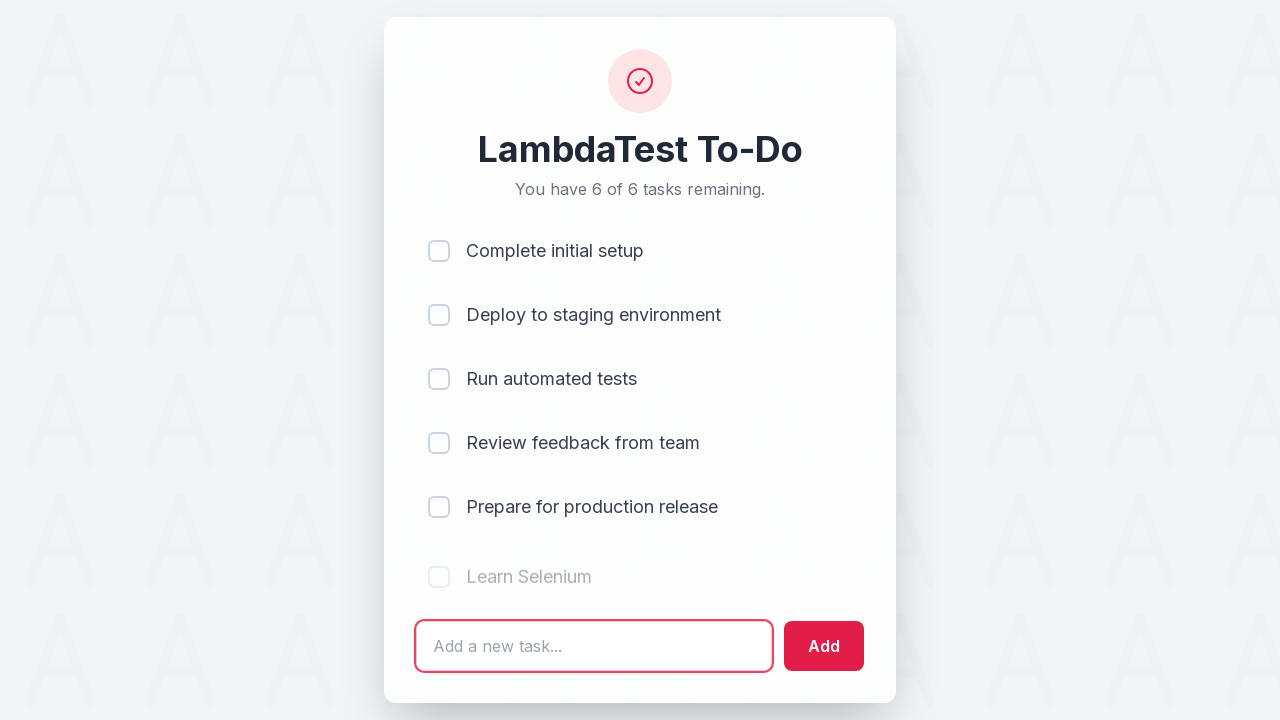

Verified that the new todo item appeared in the list
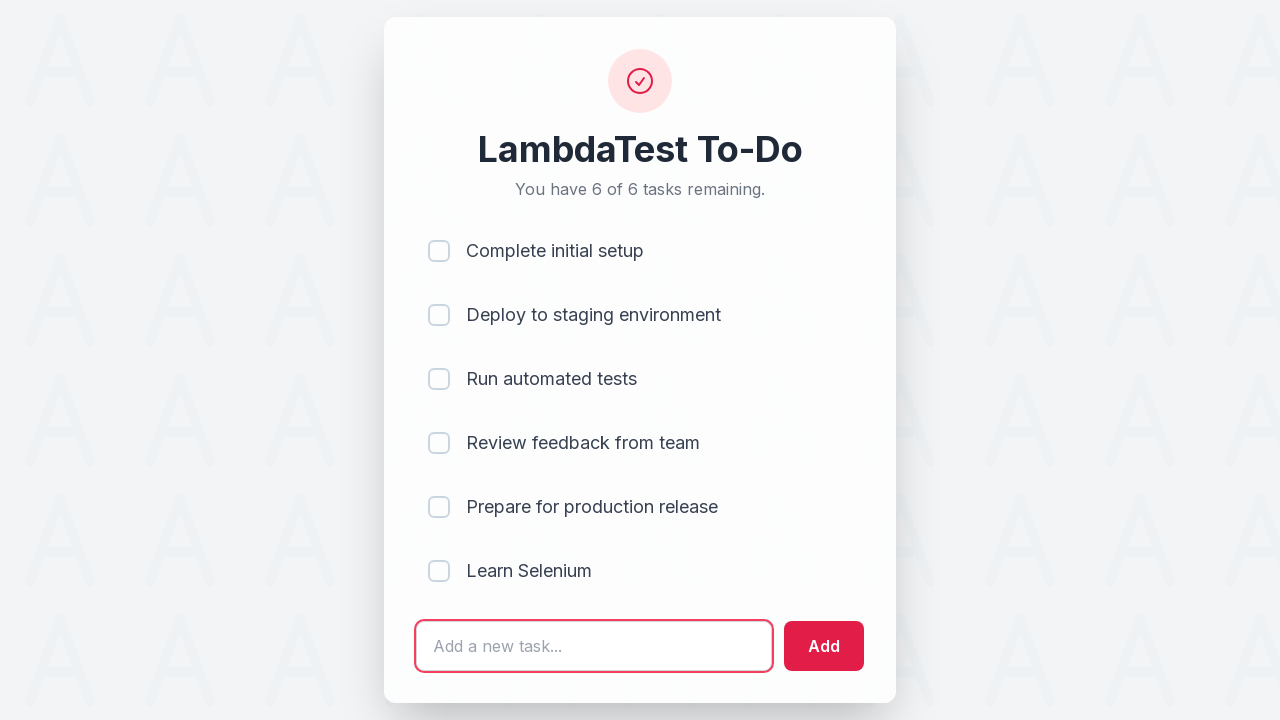

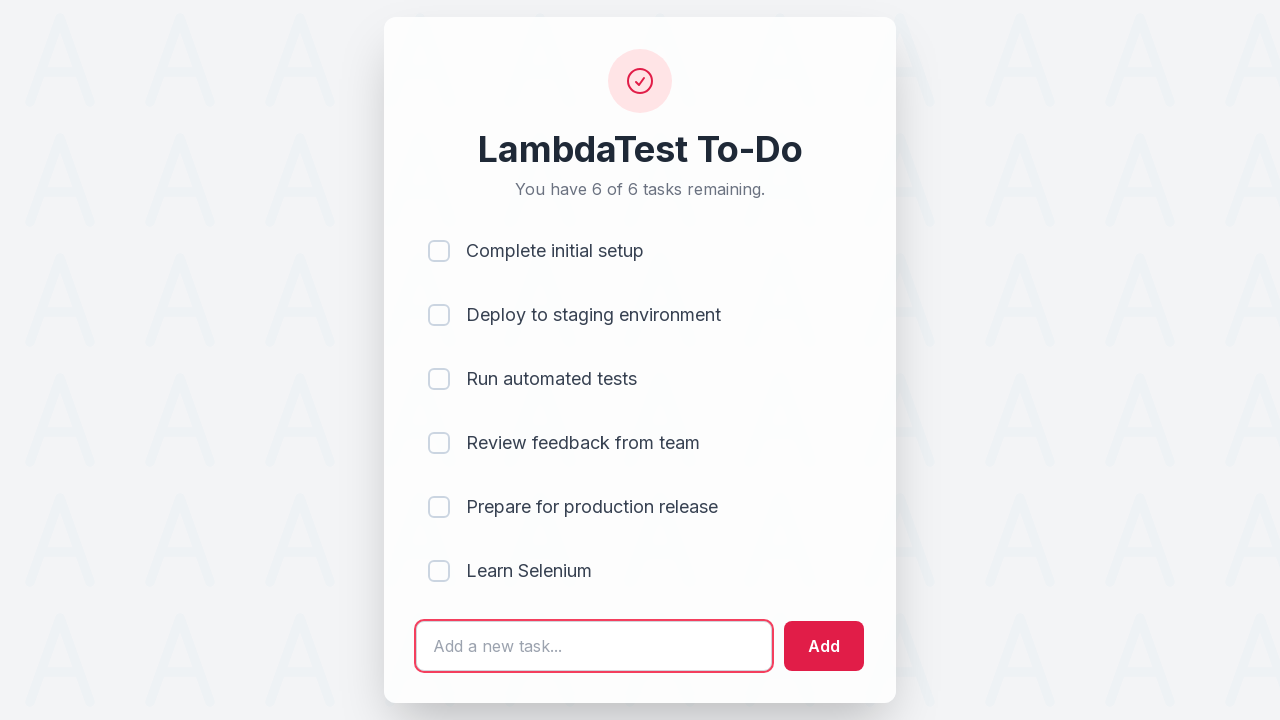